Tests alert handling by triggering and accepting an alert within an iframe

Starting URL: https://www.w3schools.com/jsref/tryit.asp?filename=tryjsref_alert

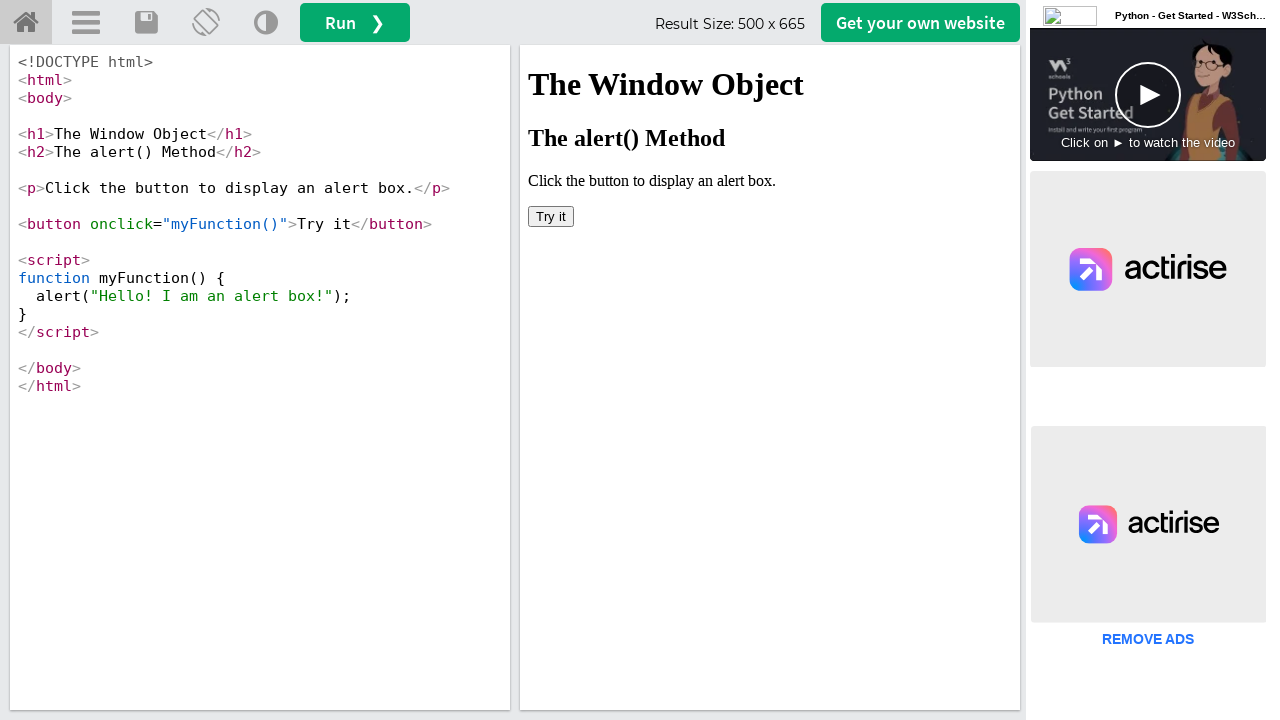

Located iframe with id 'iframeResult'
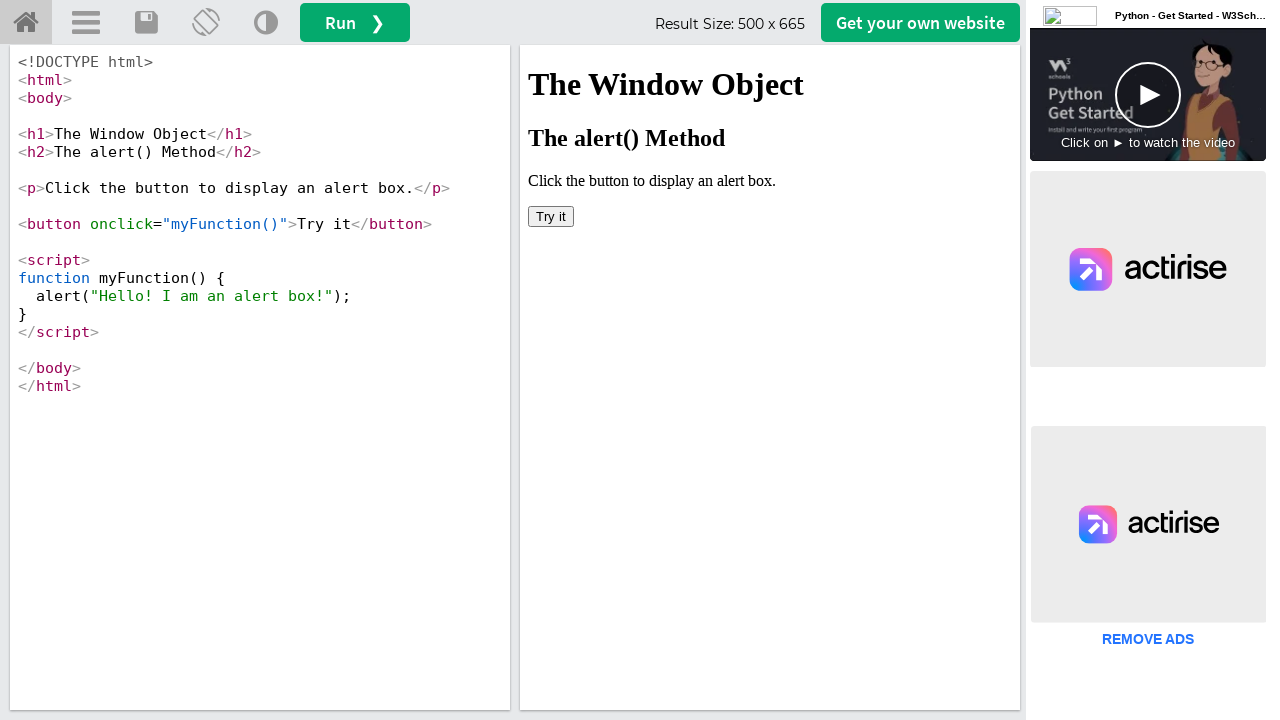

Set up dialog handler to accept alerts
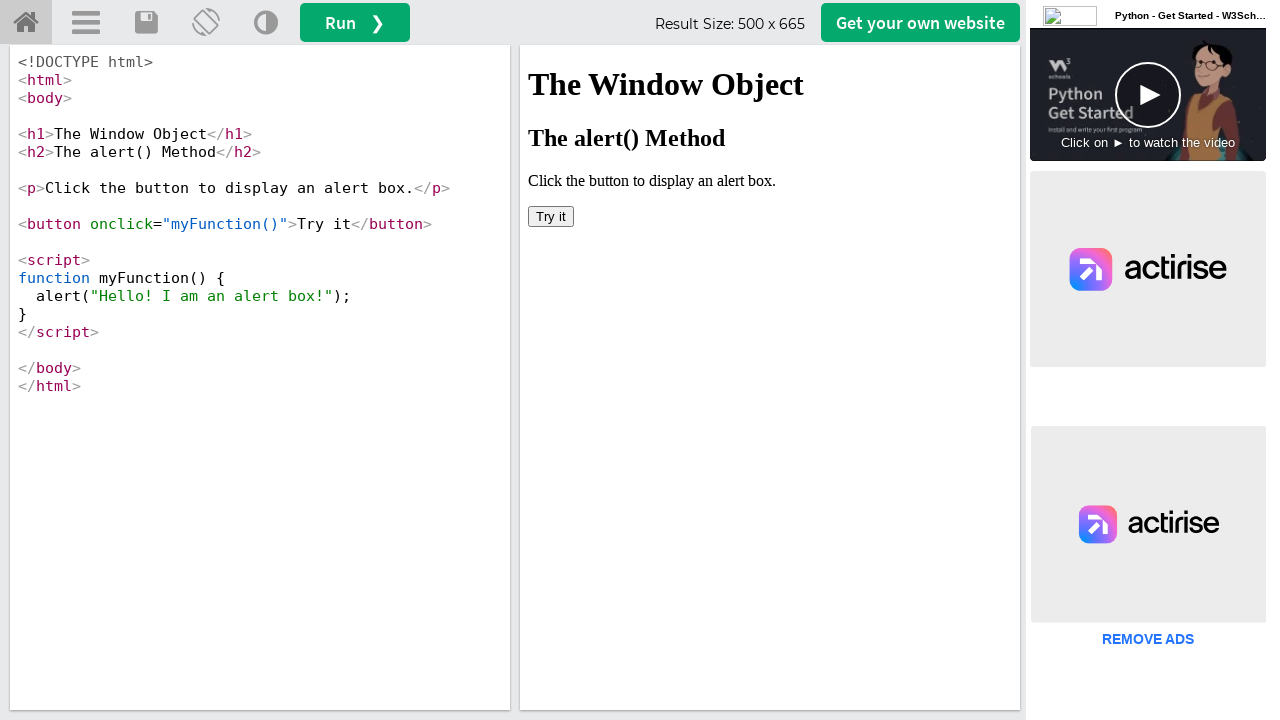

Clicked button inside iframe to trigger alert at (551, 216) on iframe[id="iframeResult"] >> internal:control=enter-frame >> button
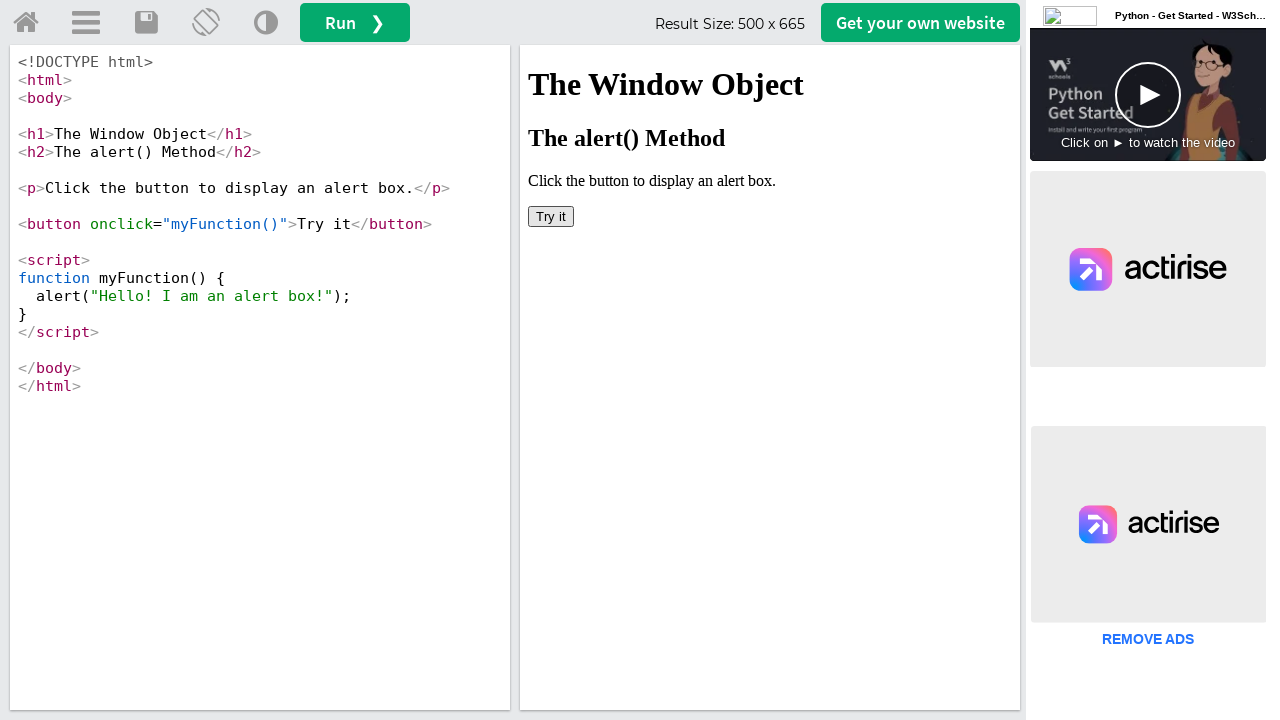

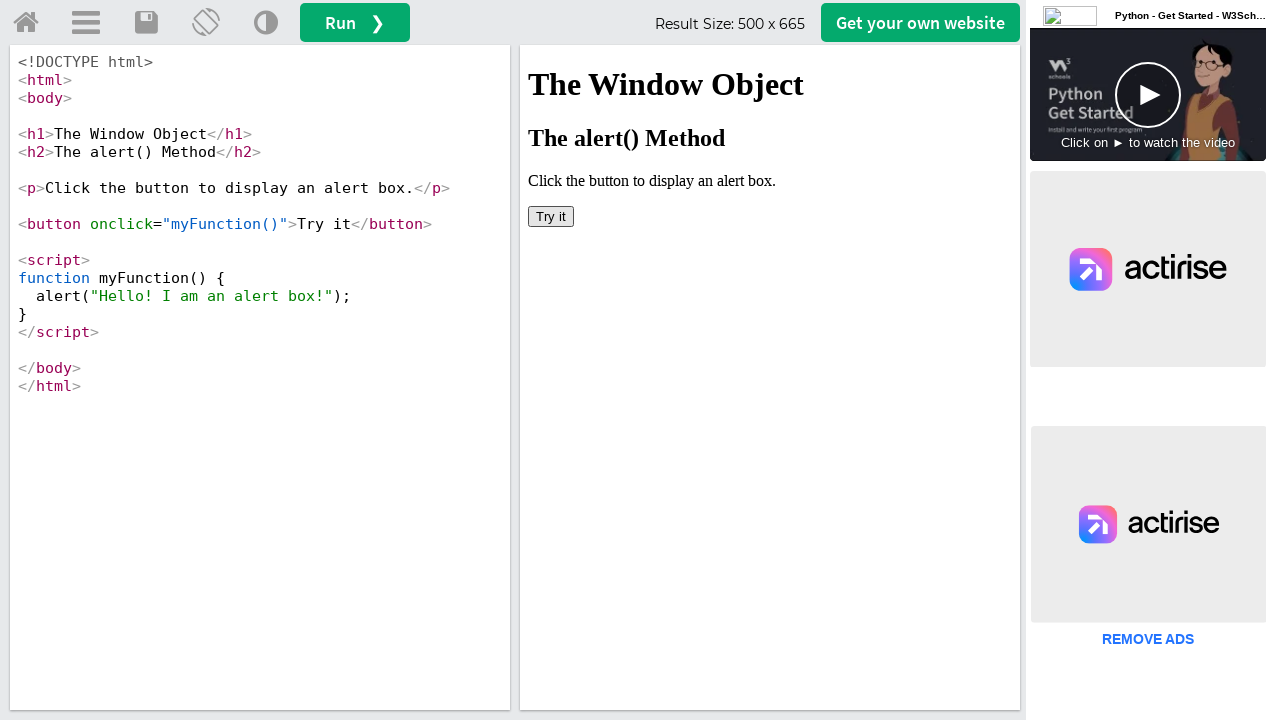